Tests search functionality on a Katalon demo e-commerce site by entering "Flying Ninja" in the search field and clicking the search button

Starting URL: https://cms.demo.katalon.com/

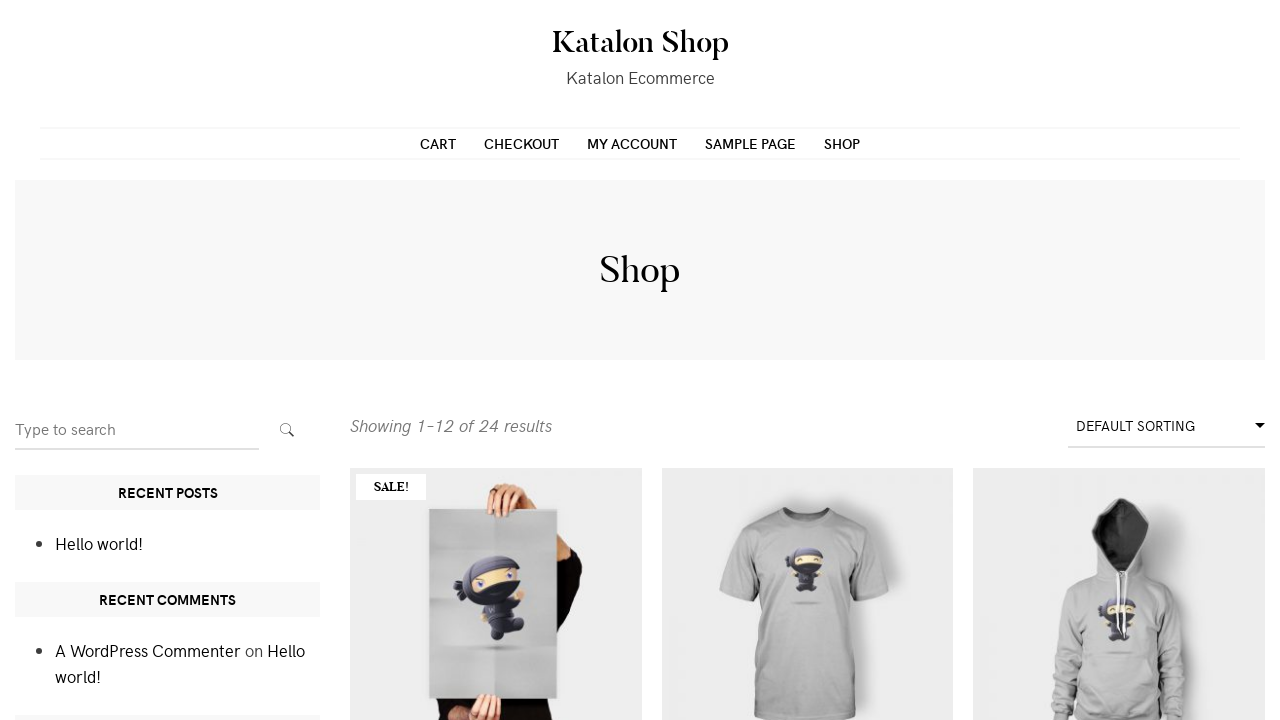

Filled search field with 'Flying Ninja' on input[name='s']
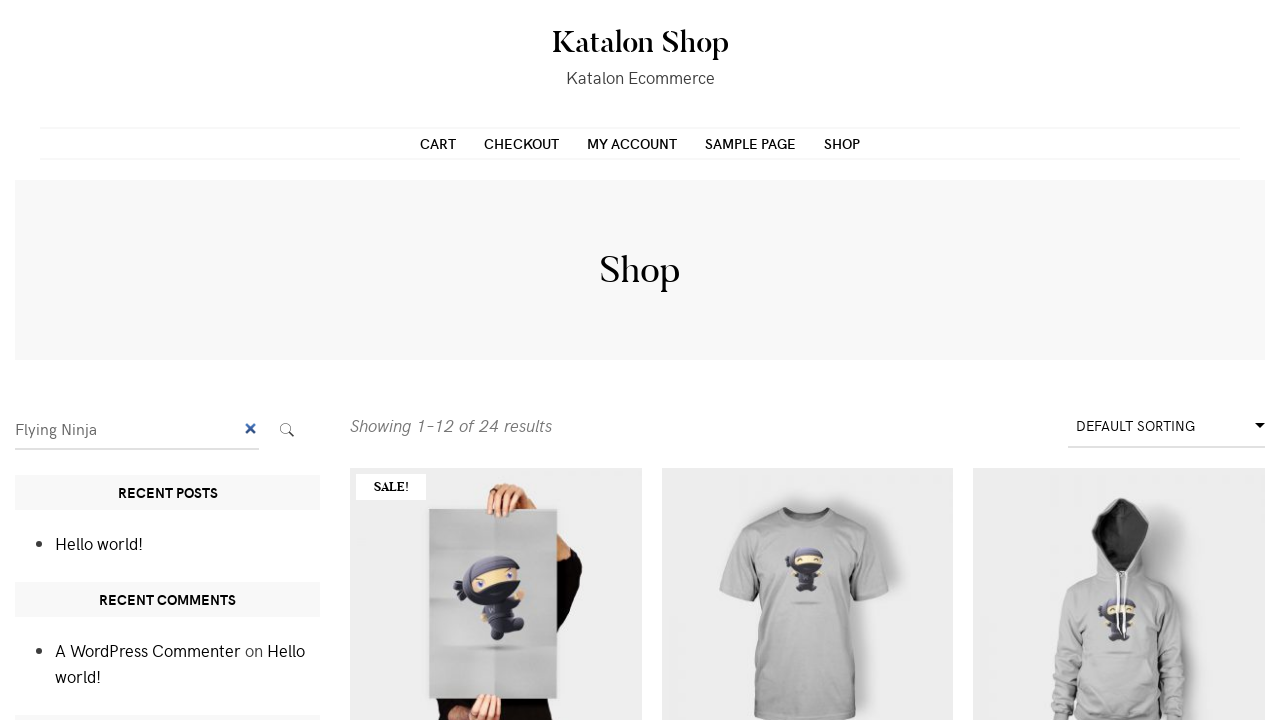

Clicked search submit button at (287, 430) on button.search-submit
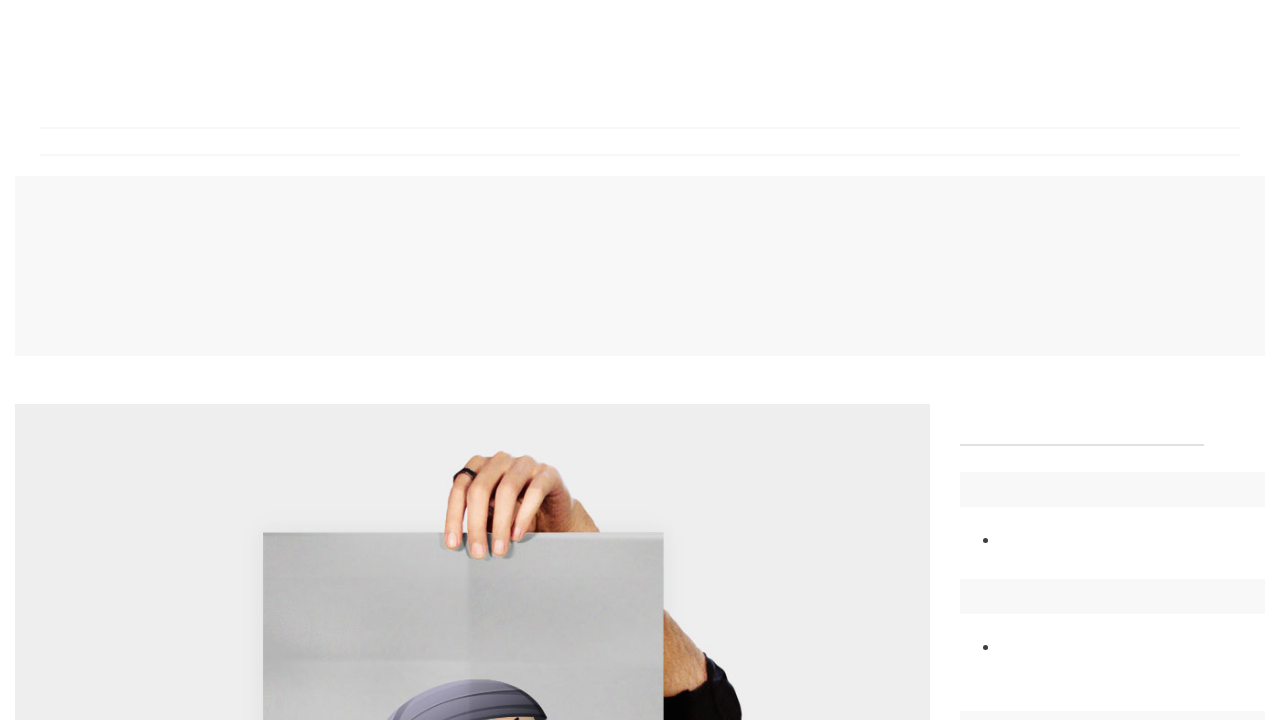

Waited for network idle - search results loaded
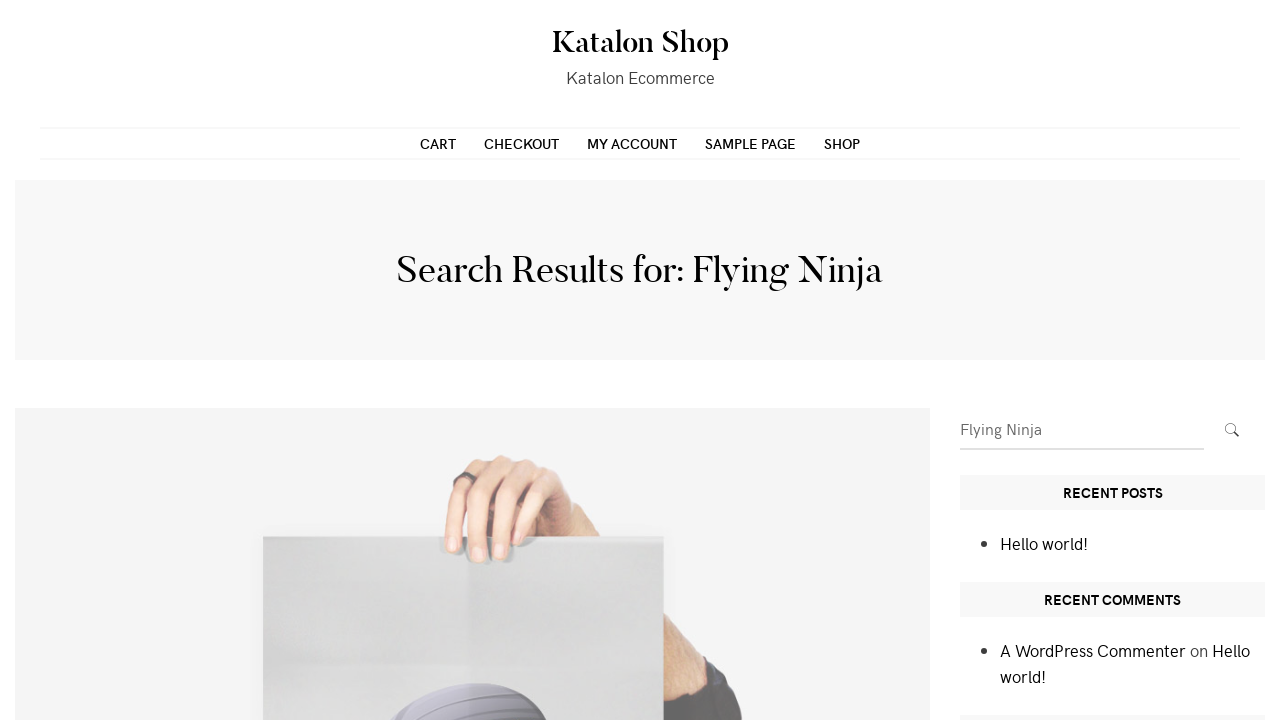

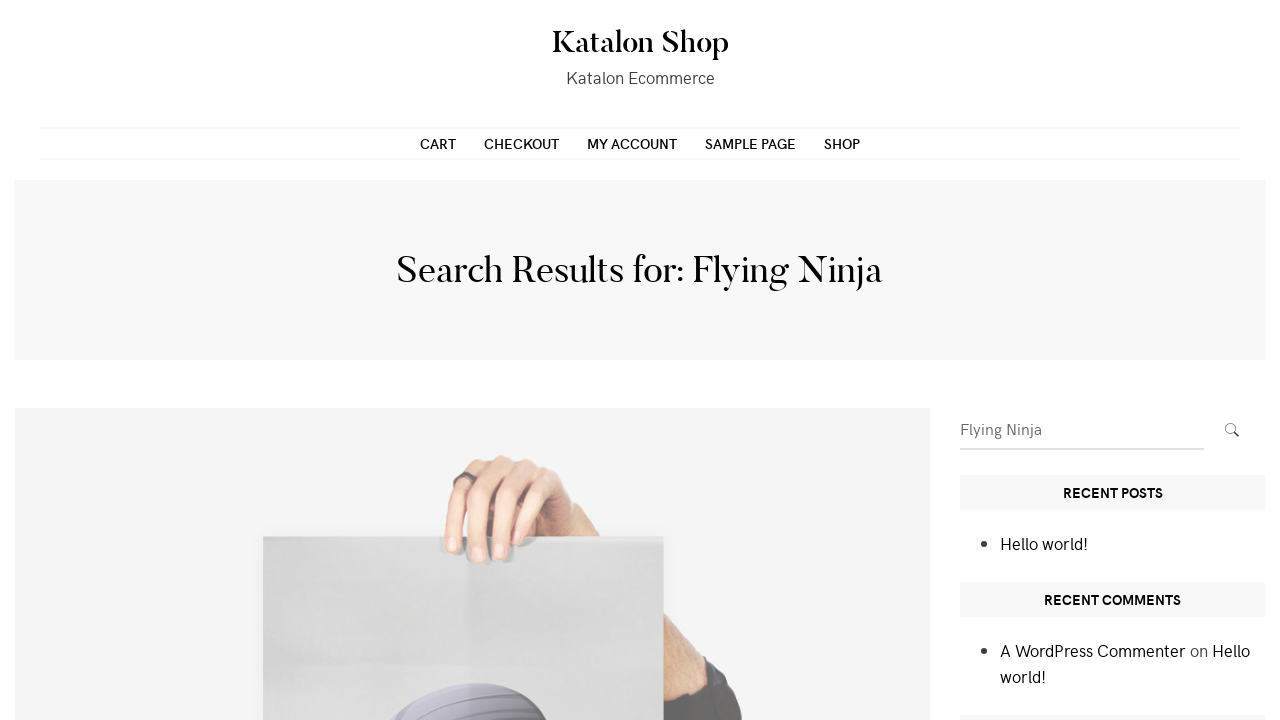